Tests iframe interaction by switching to an iframe, clearing and entering text in a TinyMCE editor, then verifying the header text after switching back to main content

Starting URL: https://loopcamp.vercel.app/iframe.html

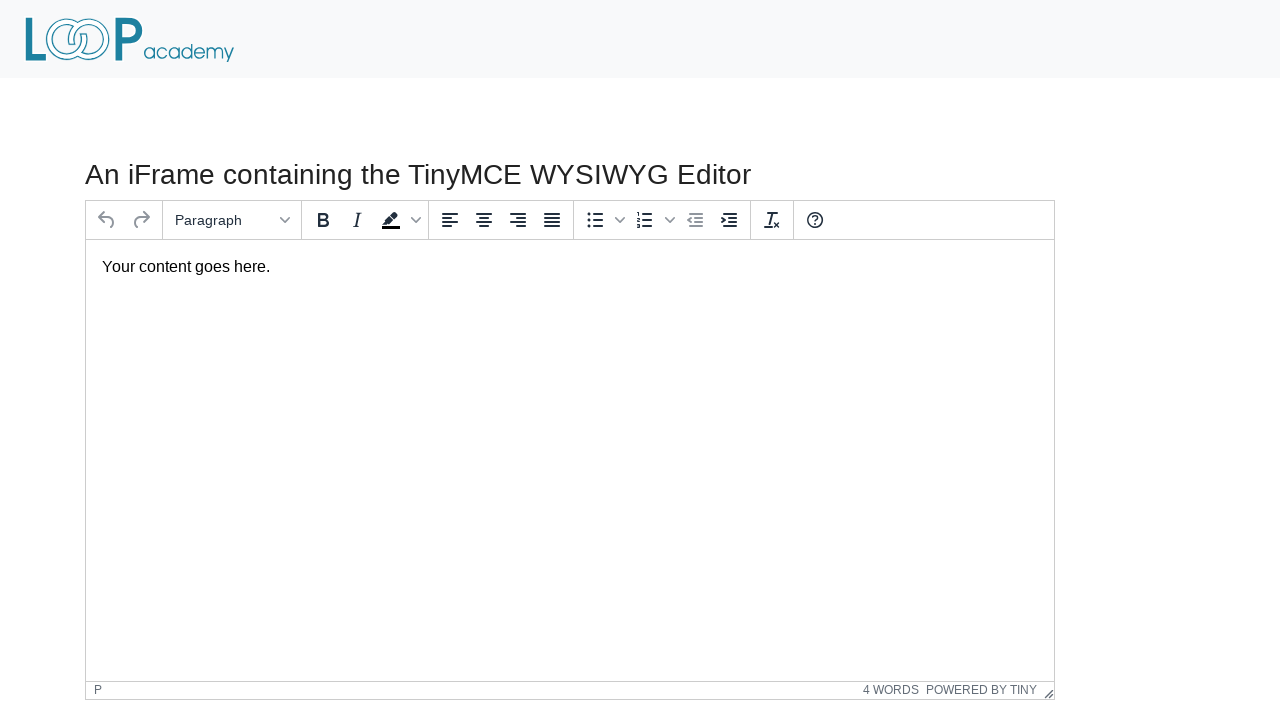

Switched to iframe at index 1
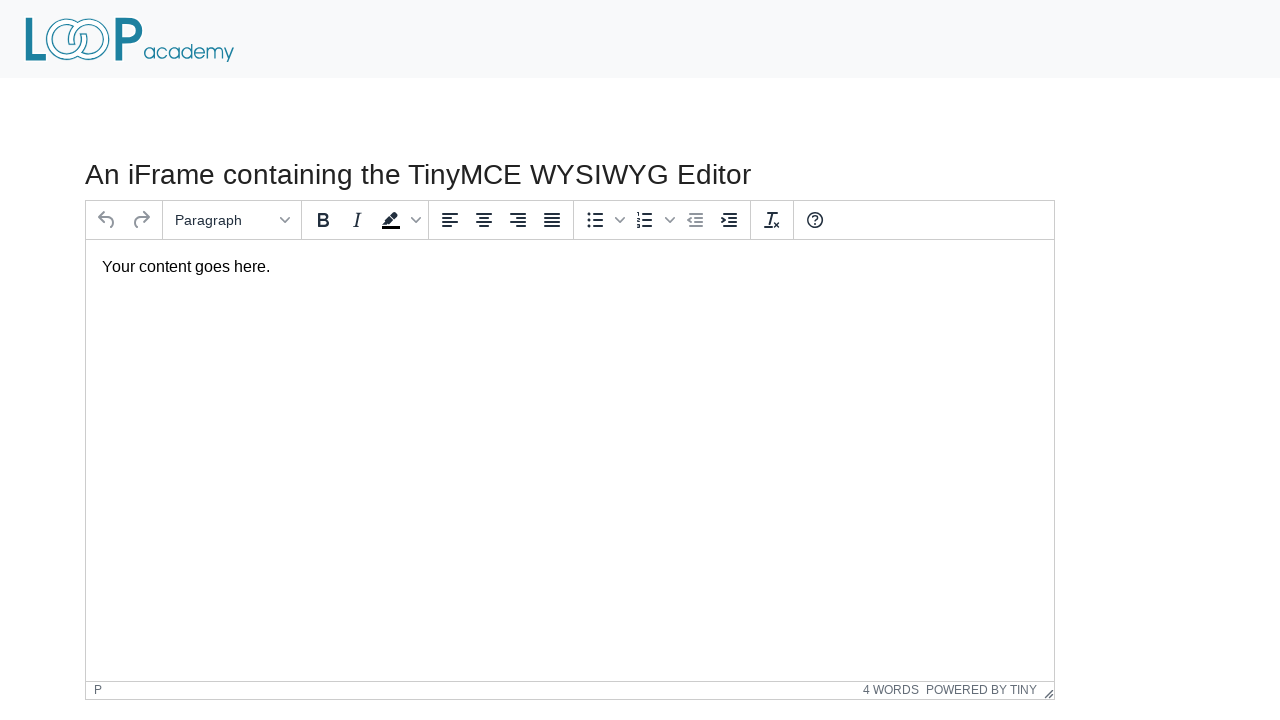

Located TinyMCE editor textbox in iframe
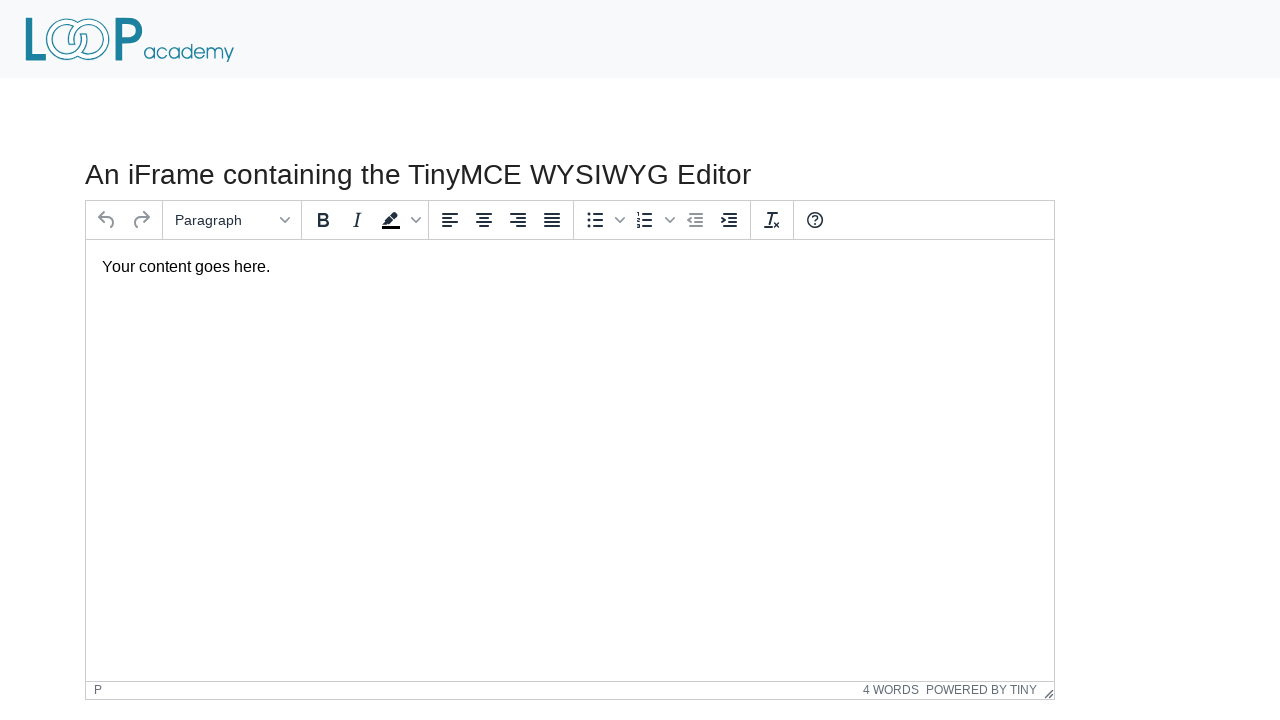

Cleared text from TinyMCE editor on xpath=//*[@id='tinymce']
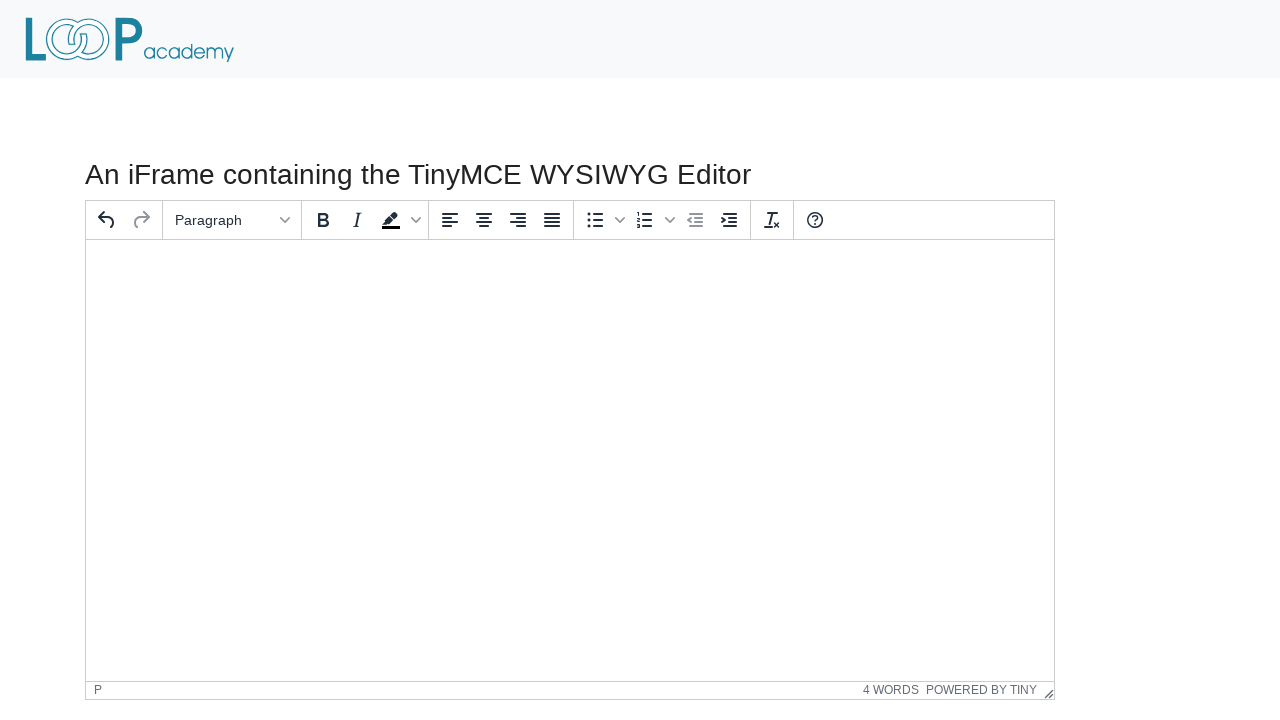

Filled TinyMCE editor with 'Loop Academy' on xpath=//*[@id='tinymce']
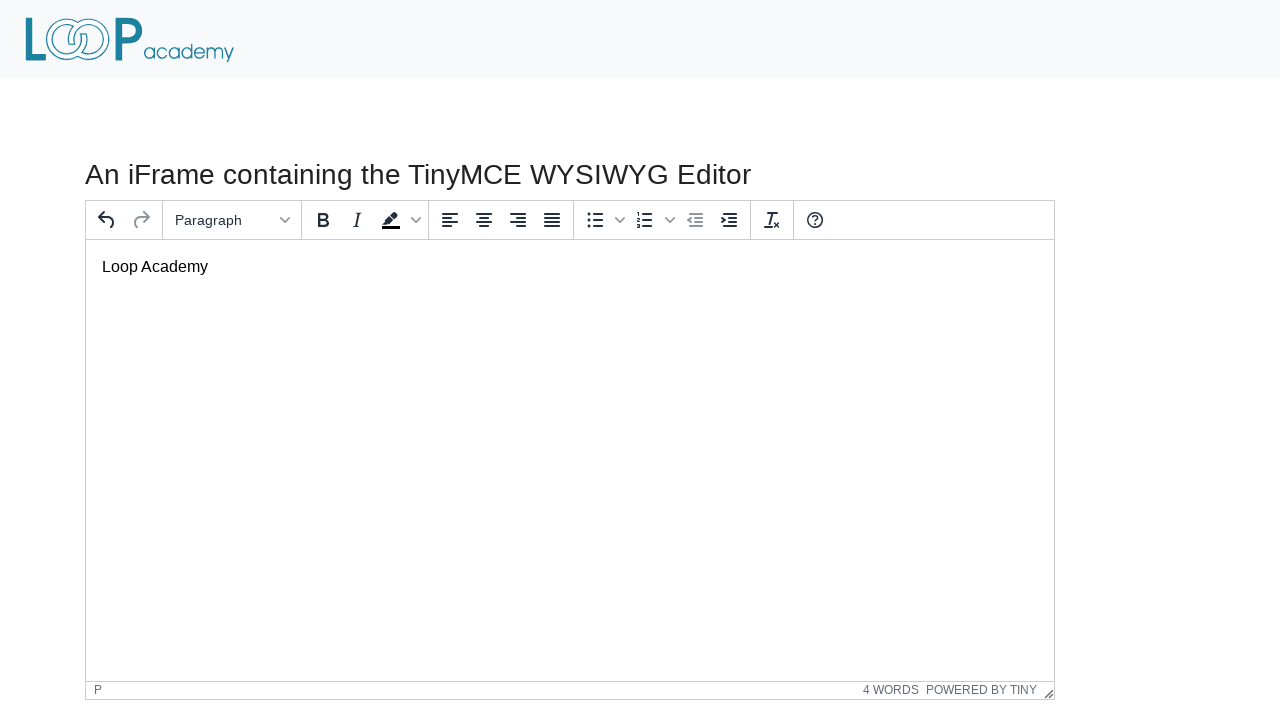

Located header element in main content
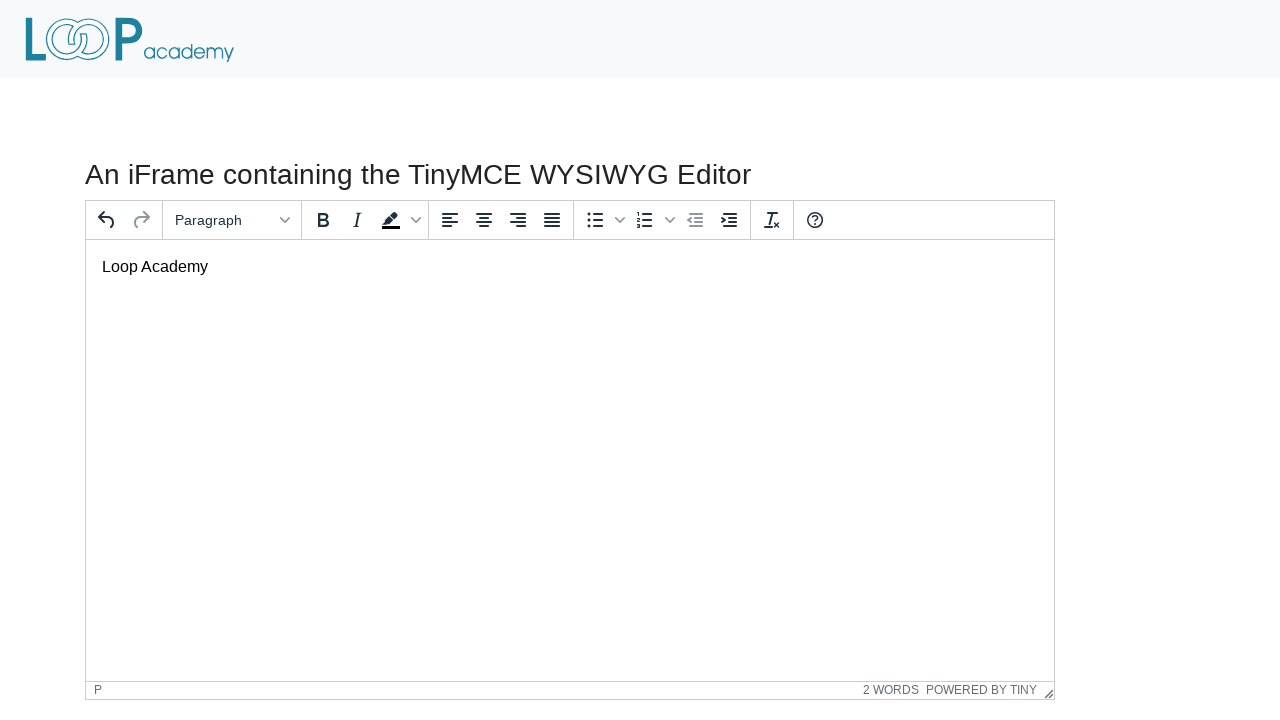

Verified header text matches expected value 'An iFrame containing the TinyMCE WYSIWYG Editor'
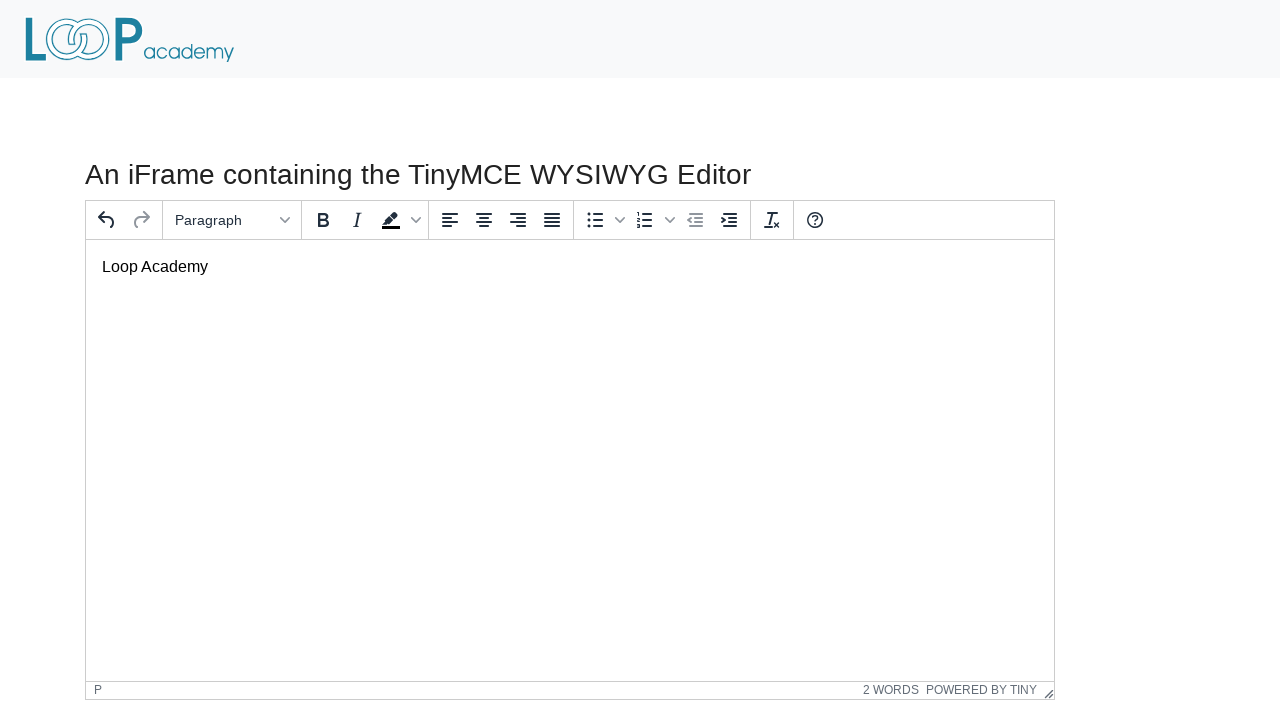

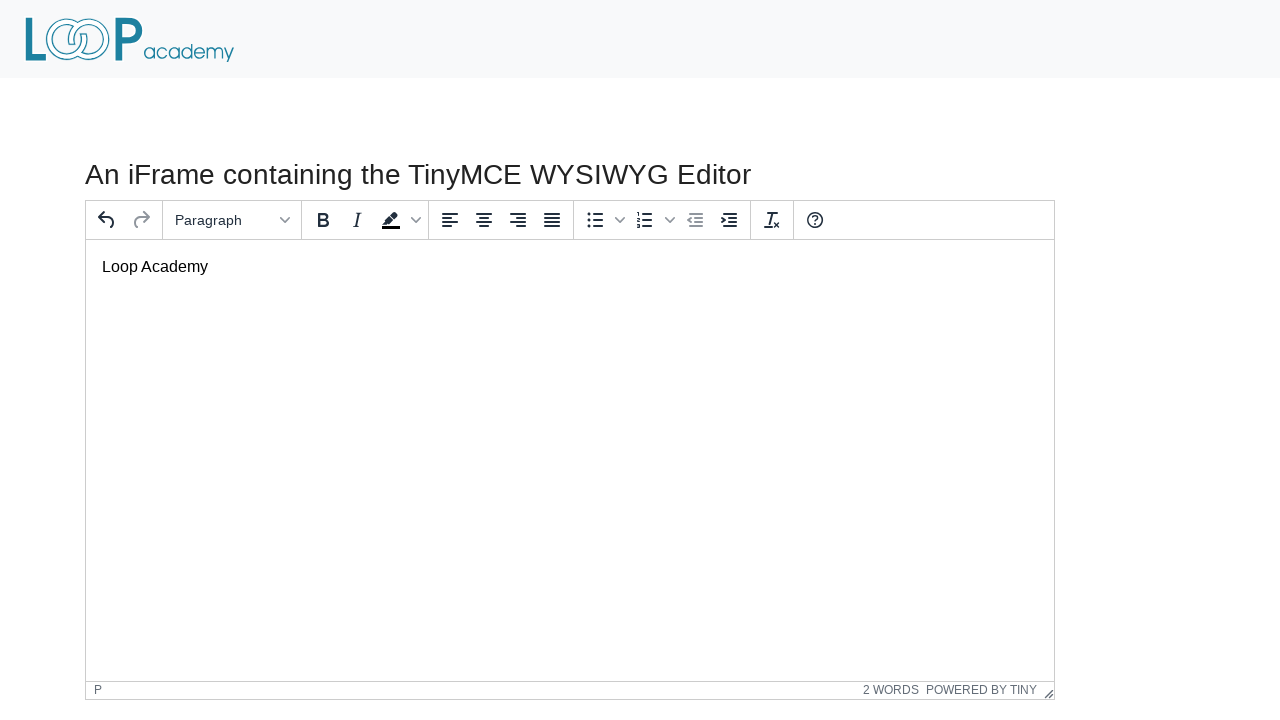